Navigates to the Apttus website and attempts to locate a navigation element (Accelerate event button) using XPath, then highlights it visually on the page.

Starting URL: http://www.apttus.com/

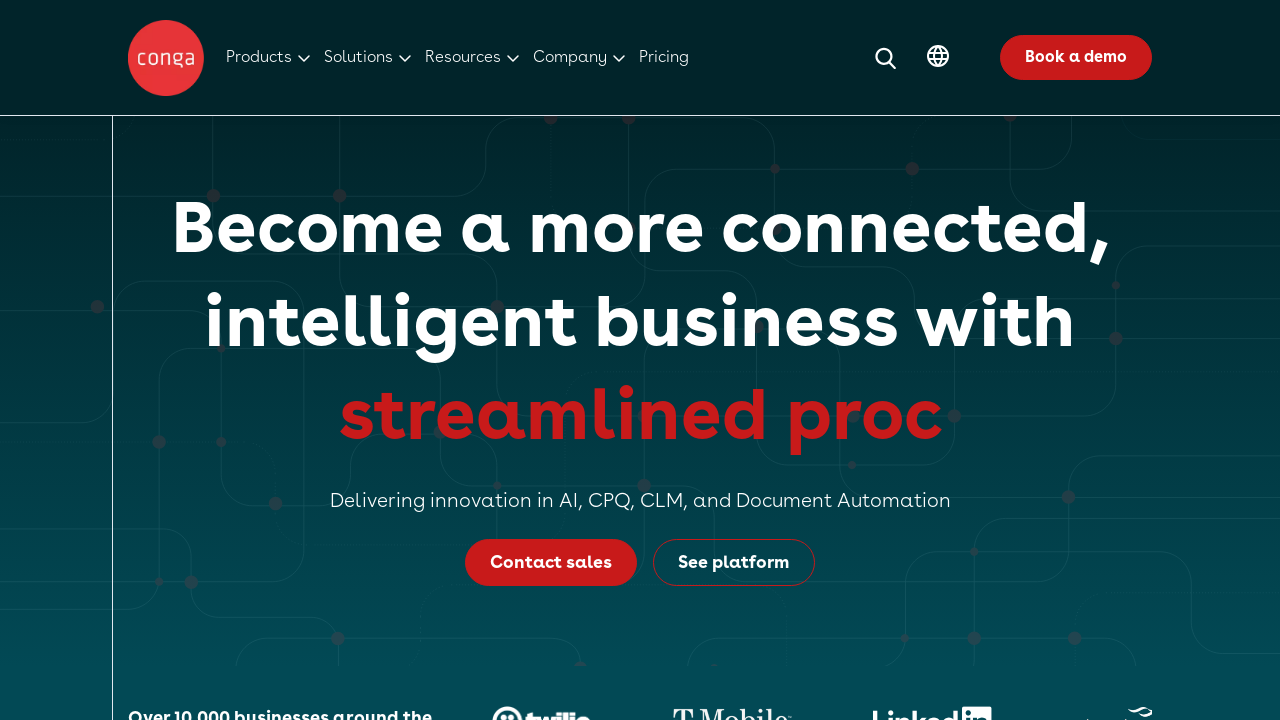

Waited for page to load (domcontentloaded)
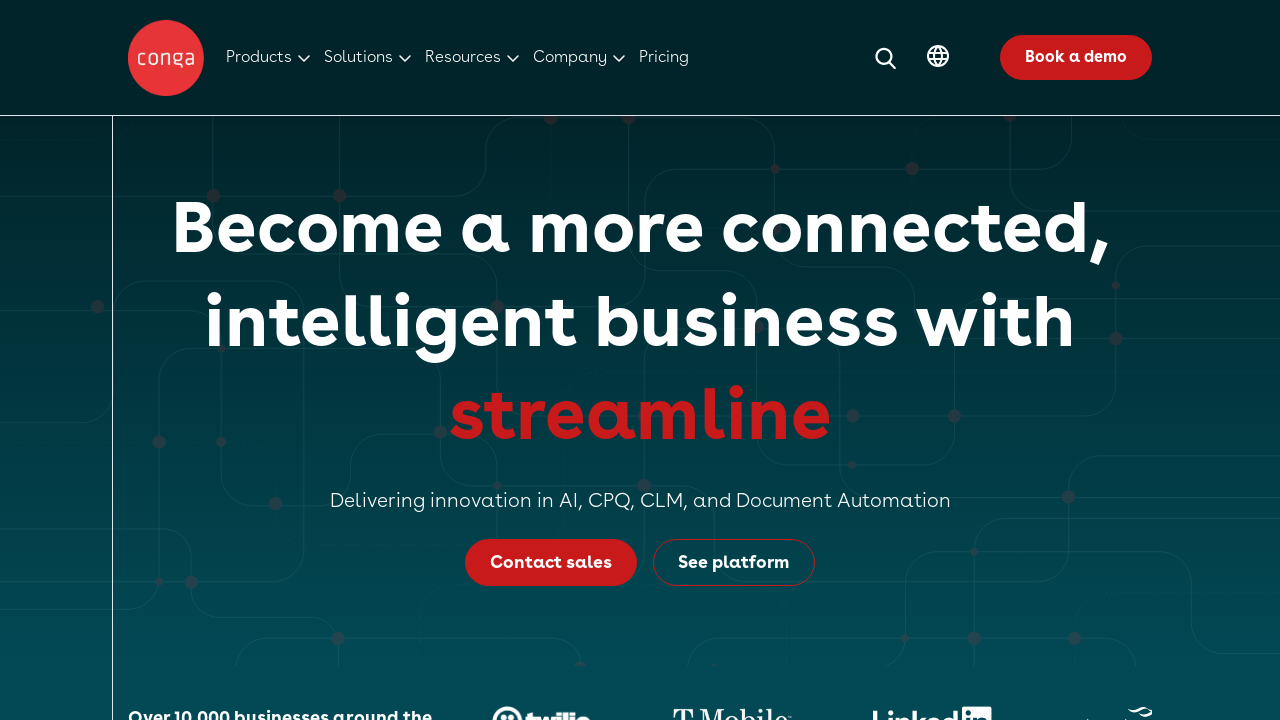

Located navigation element using XPath
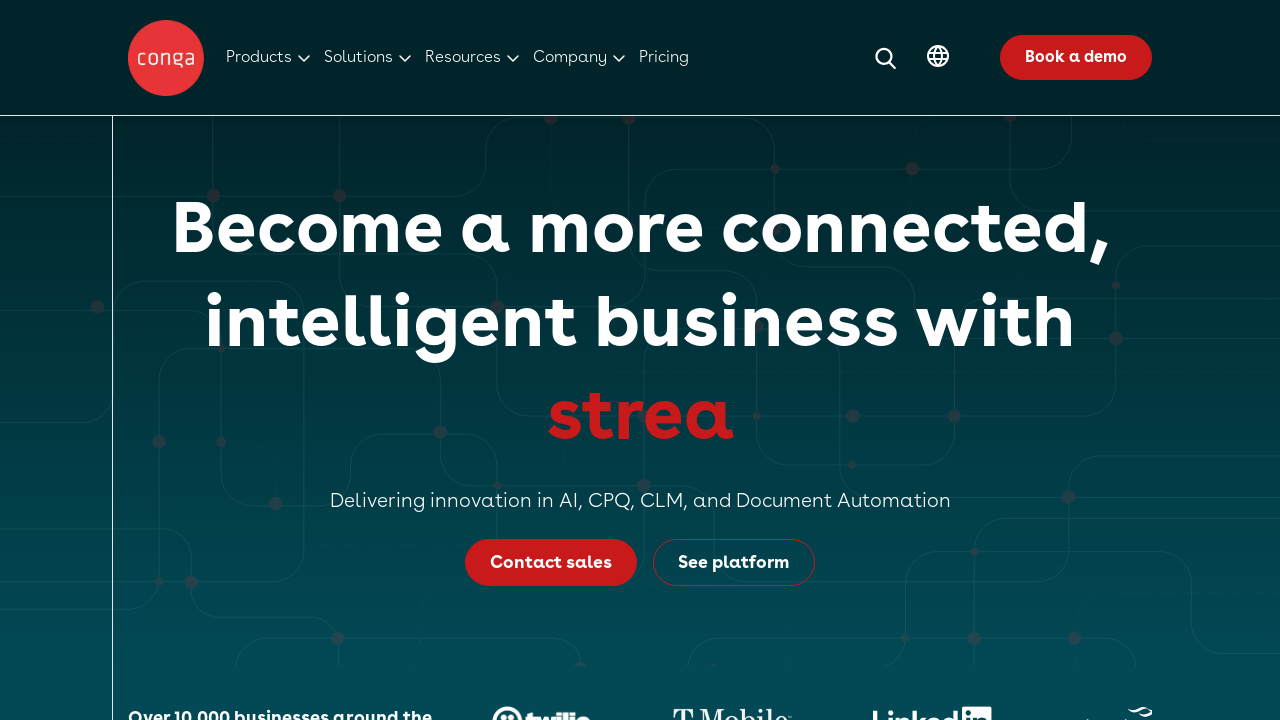

Navigation element not found (expected if website structure changed)
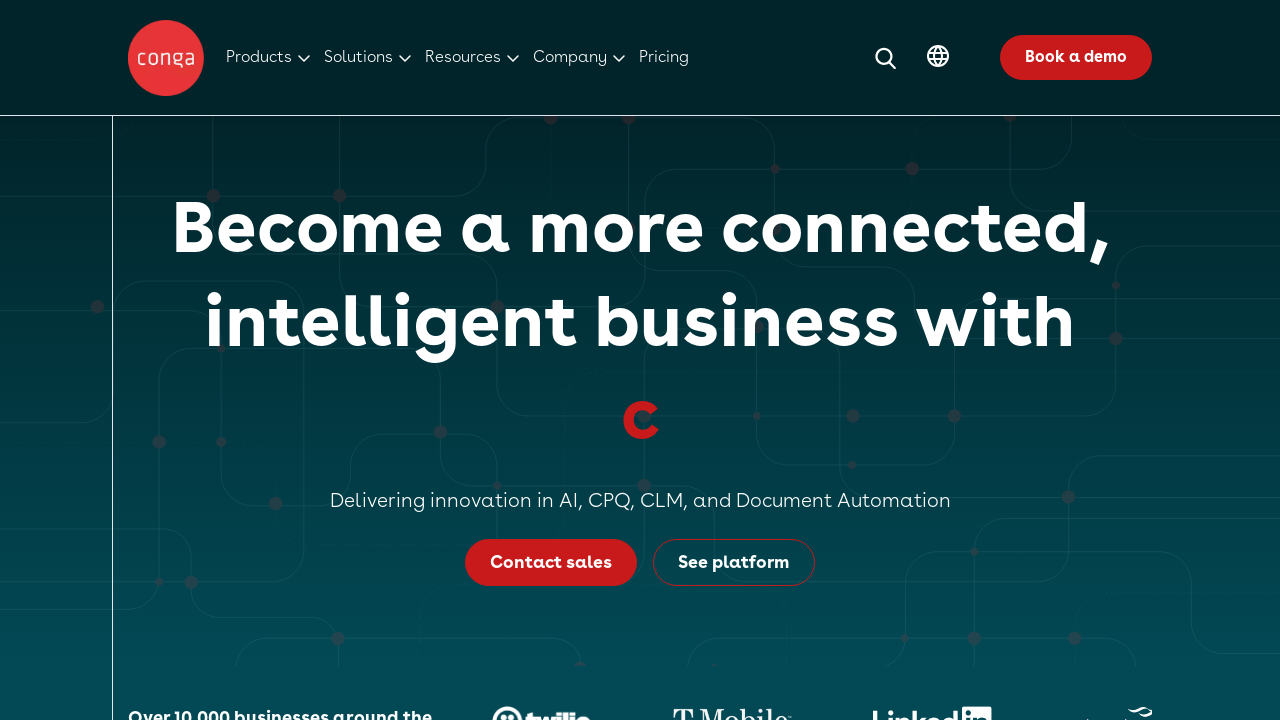

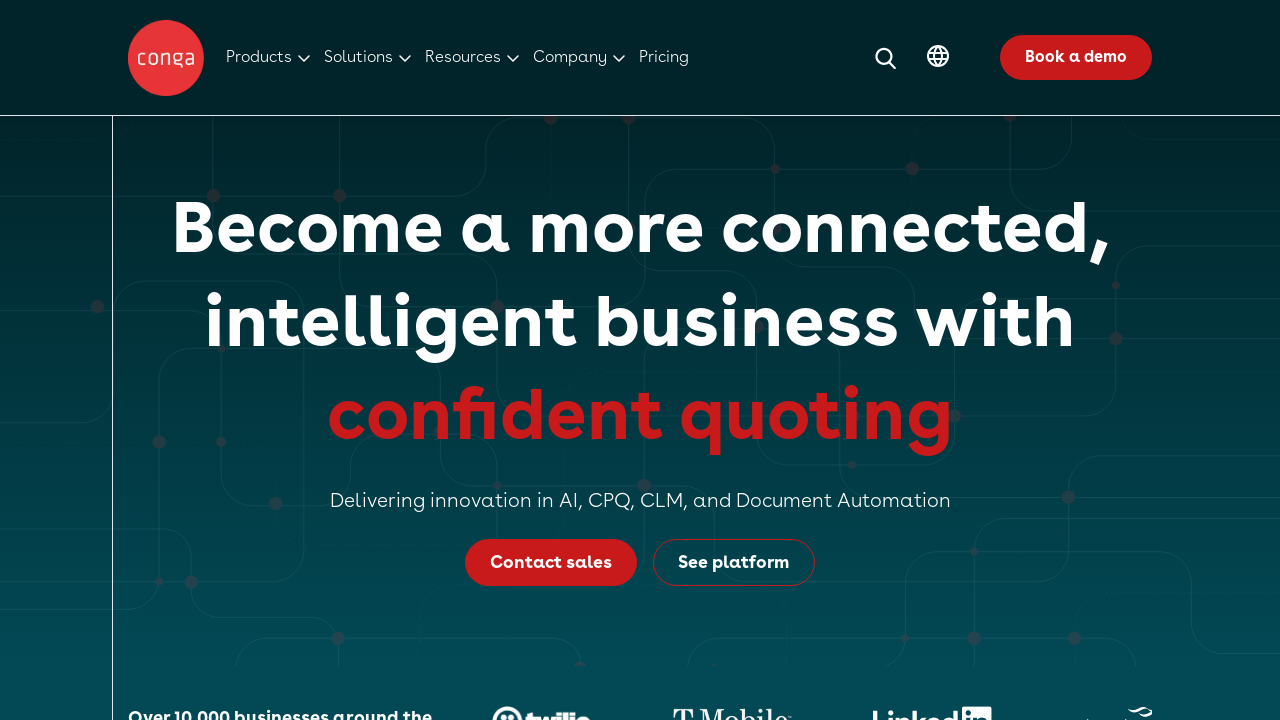